Tests page scrolling functionality by scrolling down and up using PAGE_DOWN and PAGE_UP keys

Starting URL: https://techproeducation.com

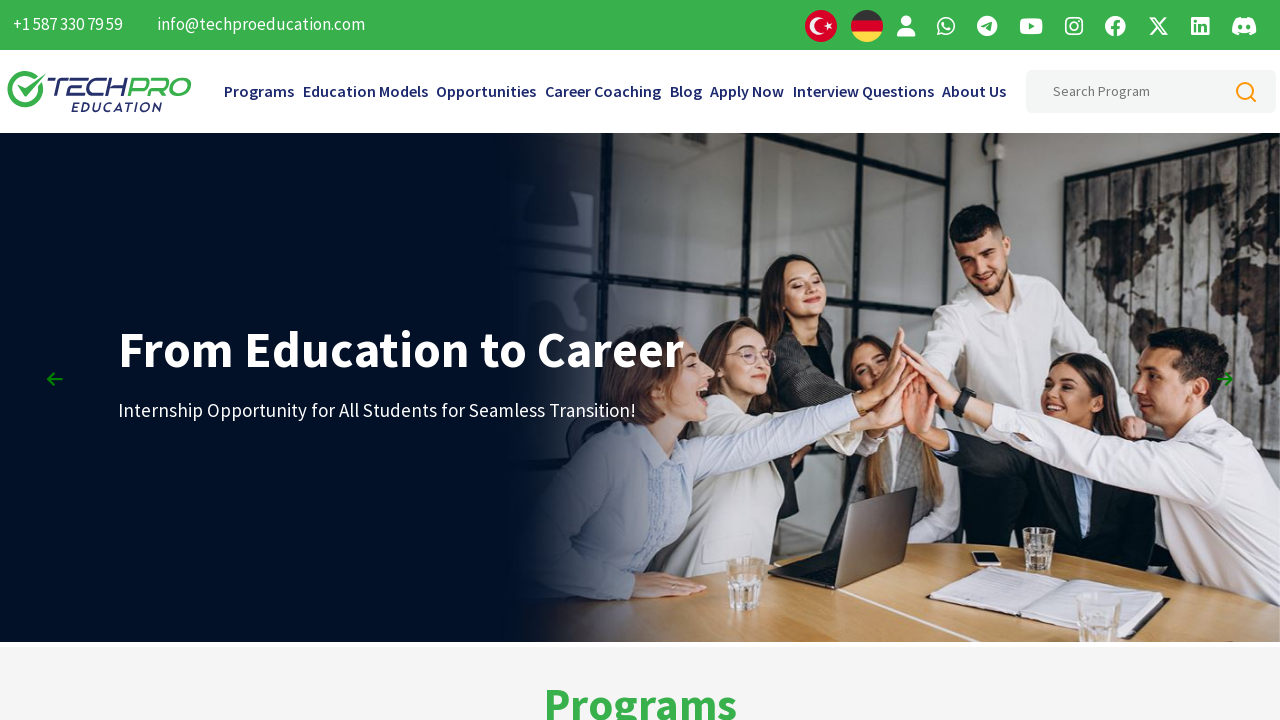

Pressed PAGE_DOWN key to scroll down
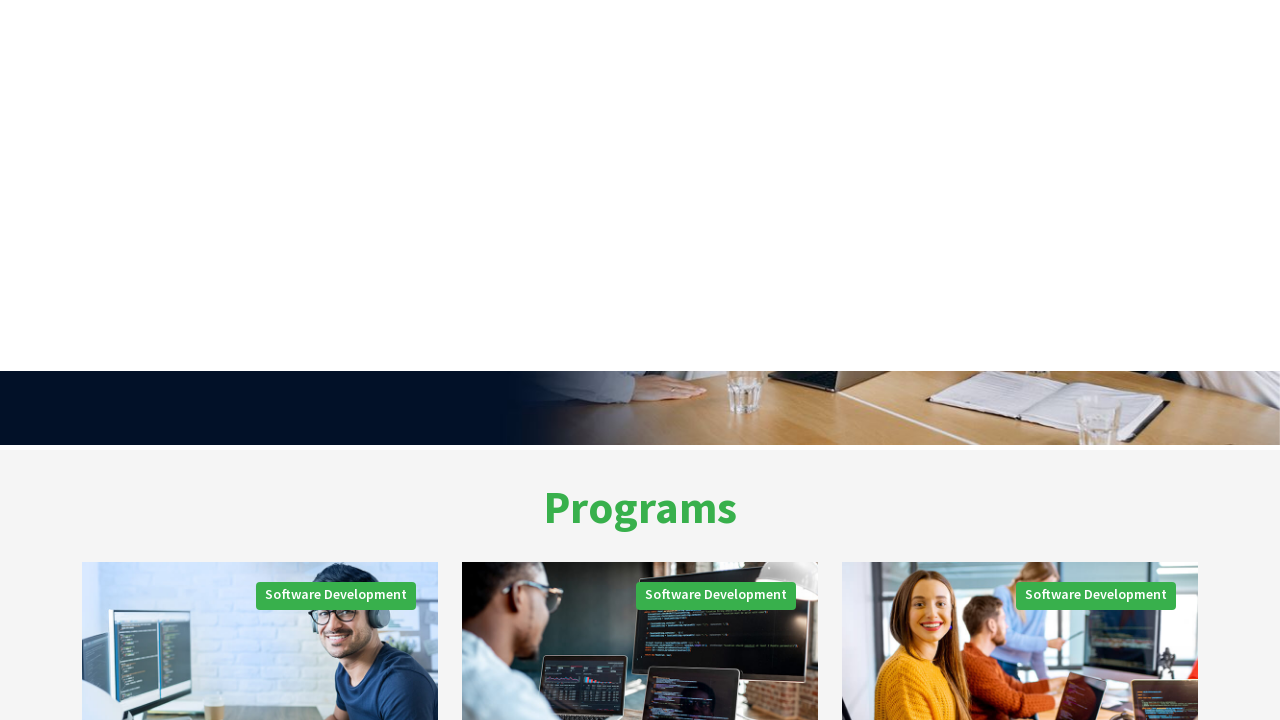

Pressed PAGE_DOWN key to scroll down further
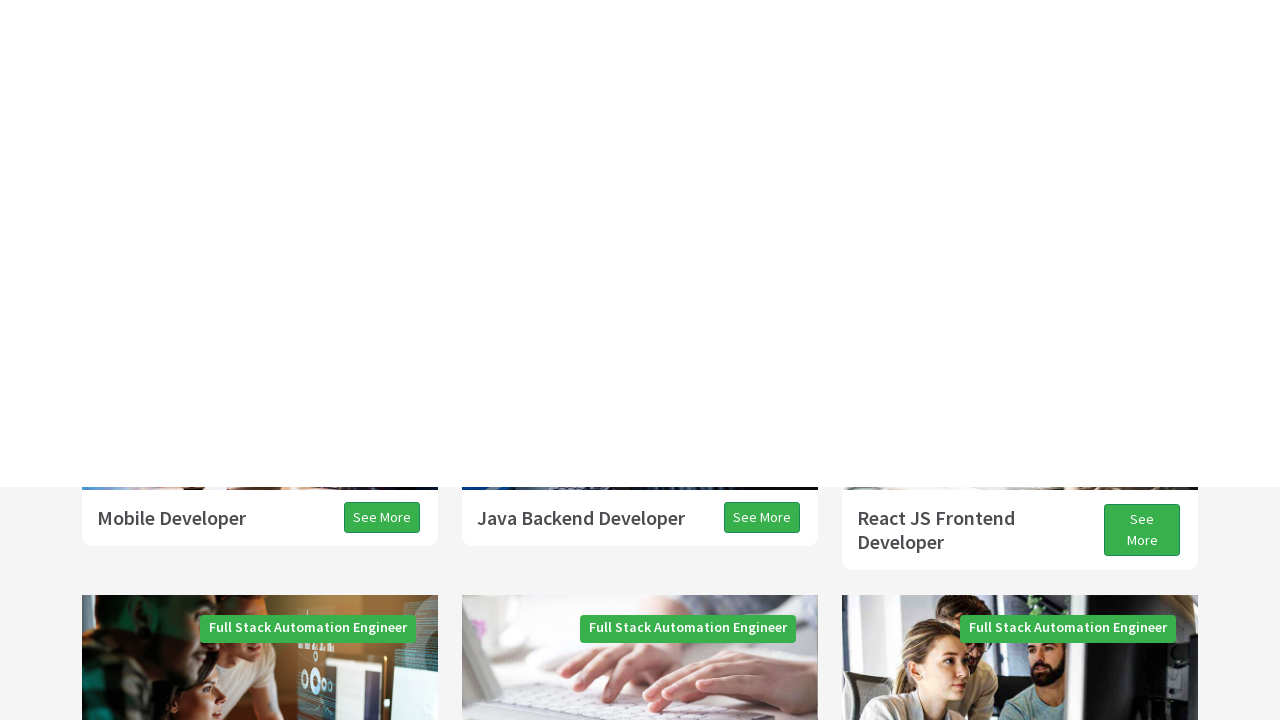

Pressed PAGE_DOWN key to scroll down further
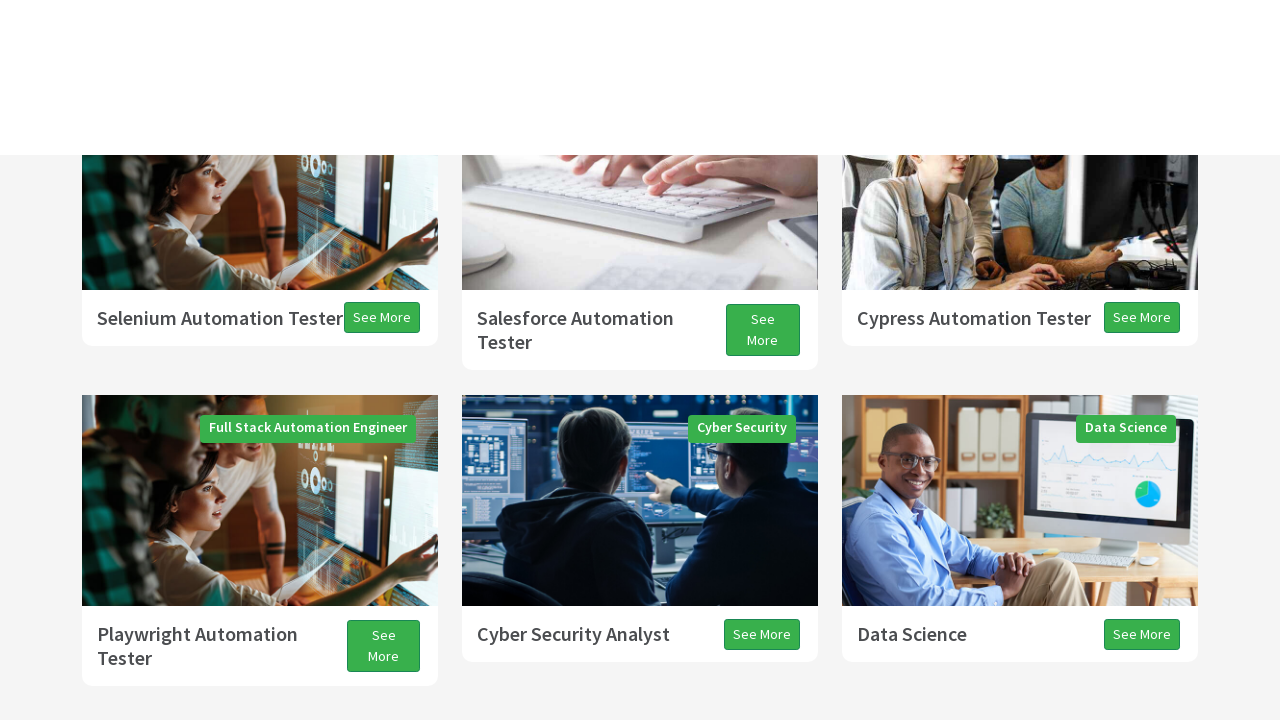

Pressed PAGE_DOWN key to scroll down further
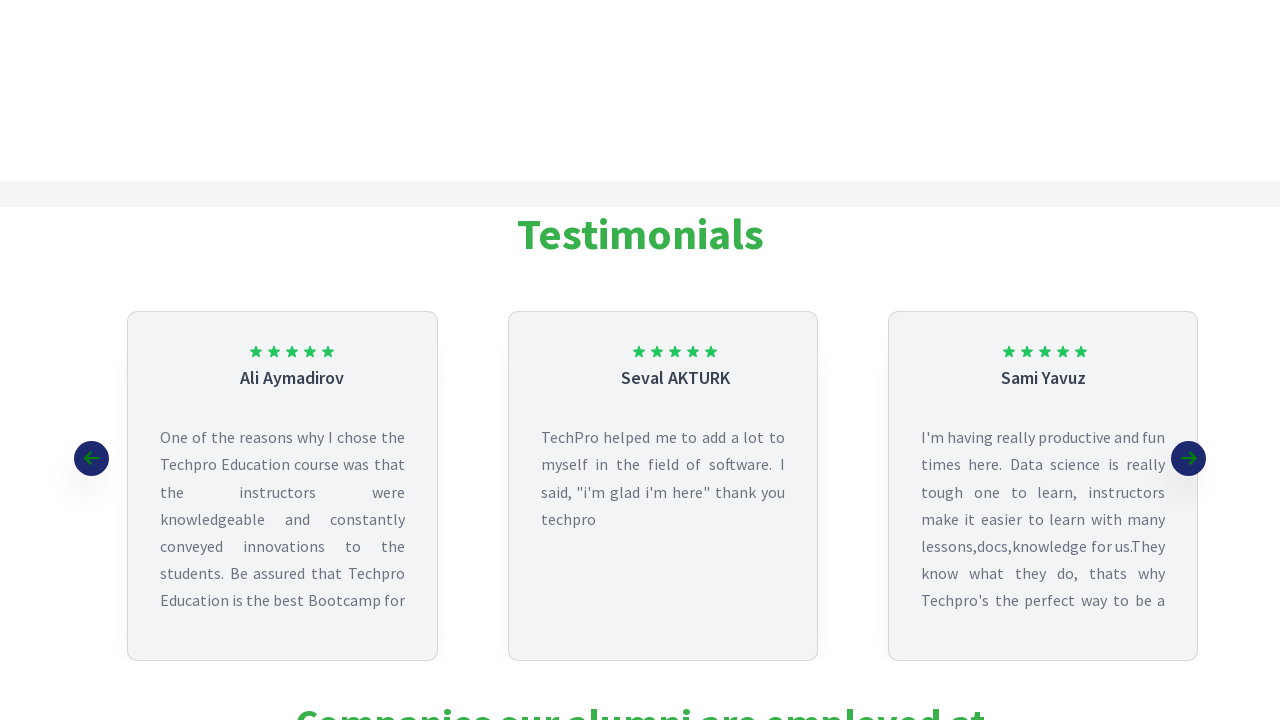

Waited for 2 seconds
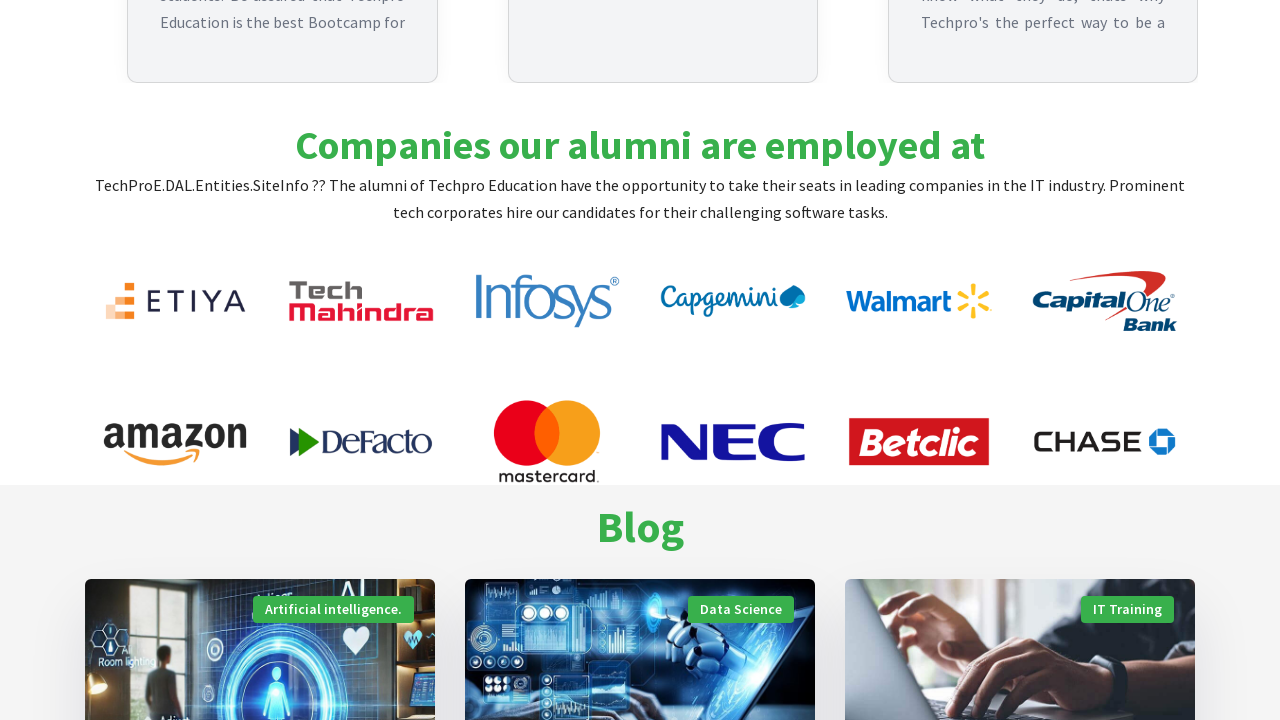

Pressed PAGE_UP key to scroll up
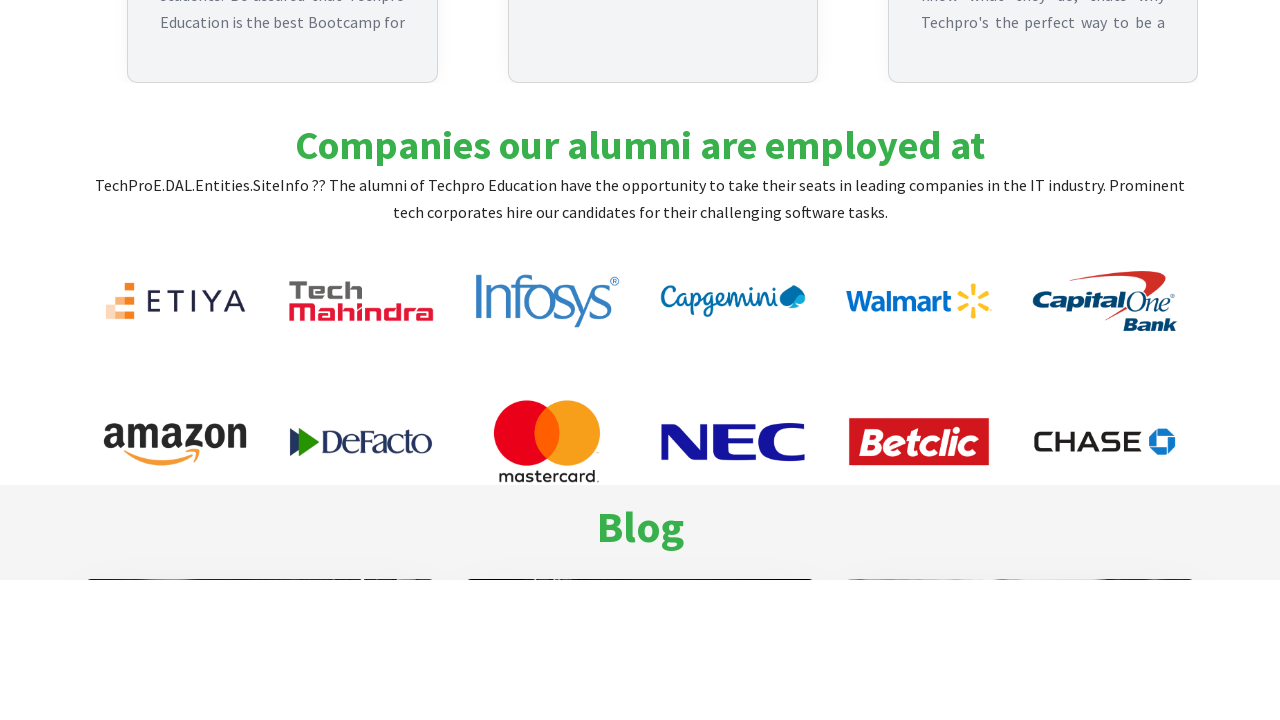

Pressed PAGE_UP key to scroll up further
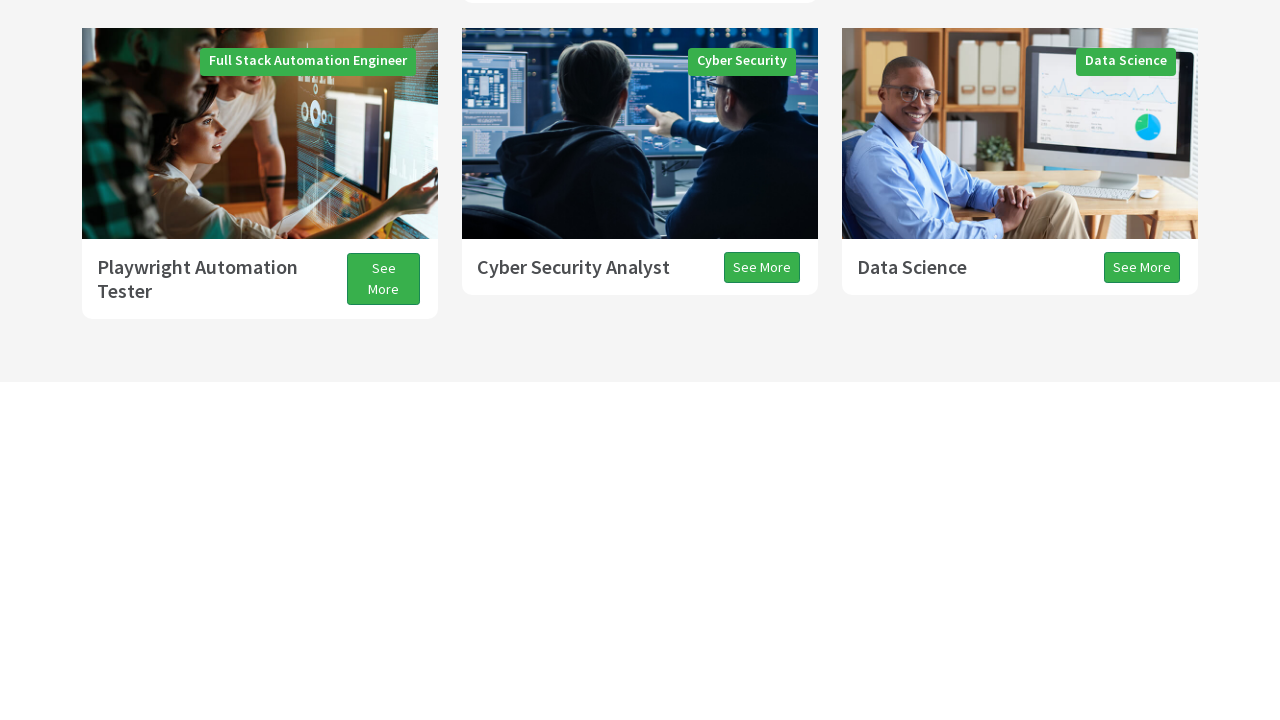

Pressed PAGE_UP key to scroll up further
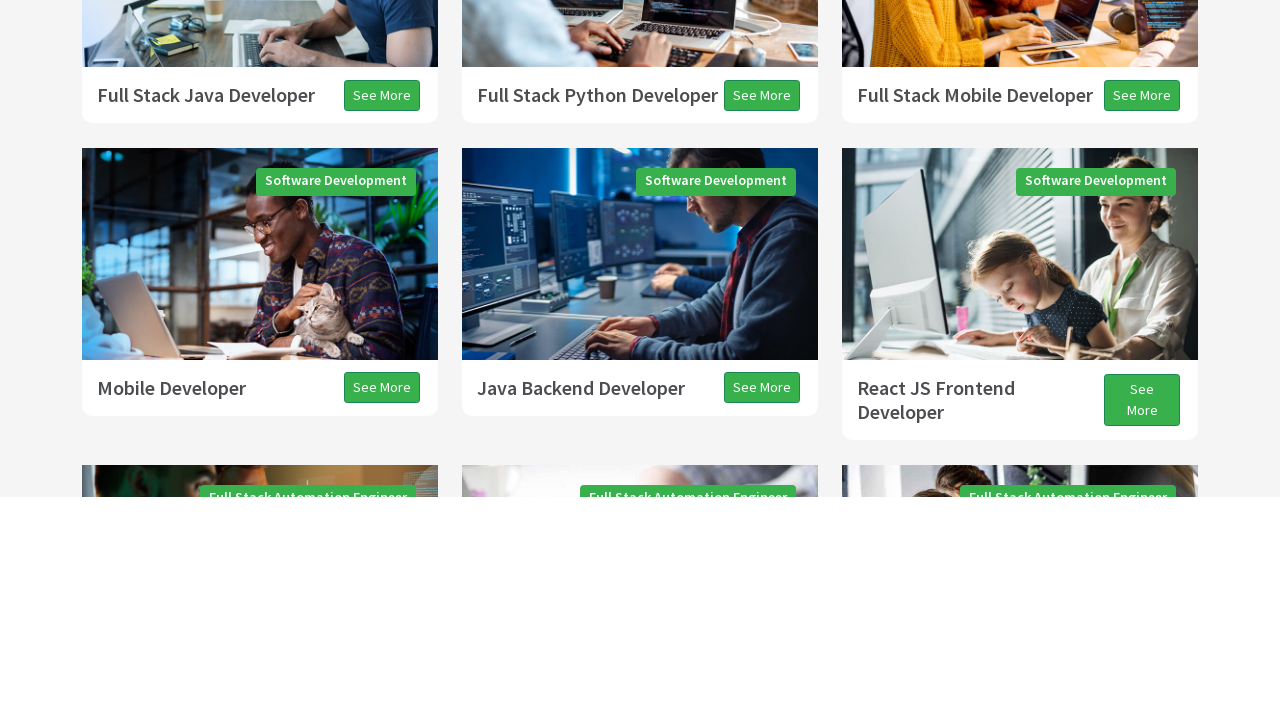

Pressed PAGE_UP key to scroll up further
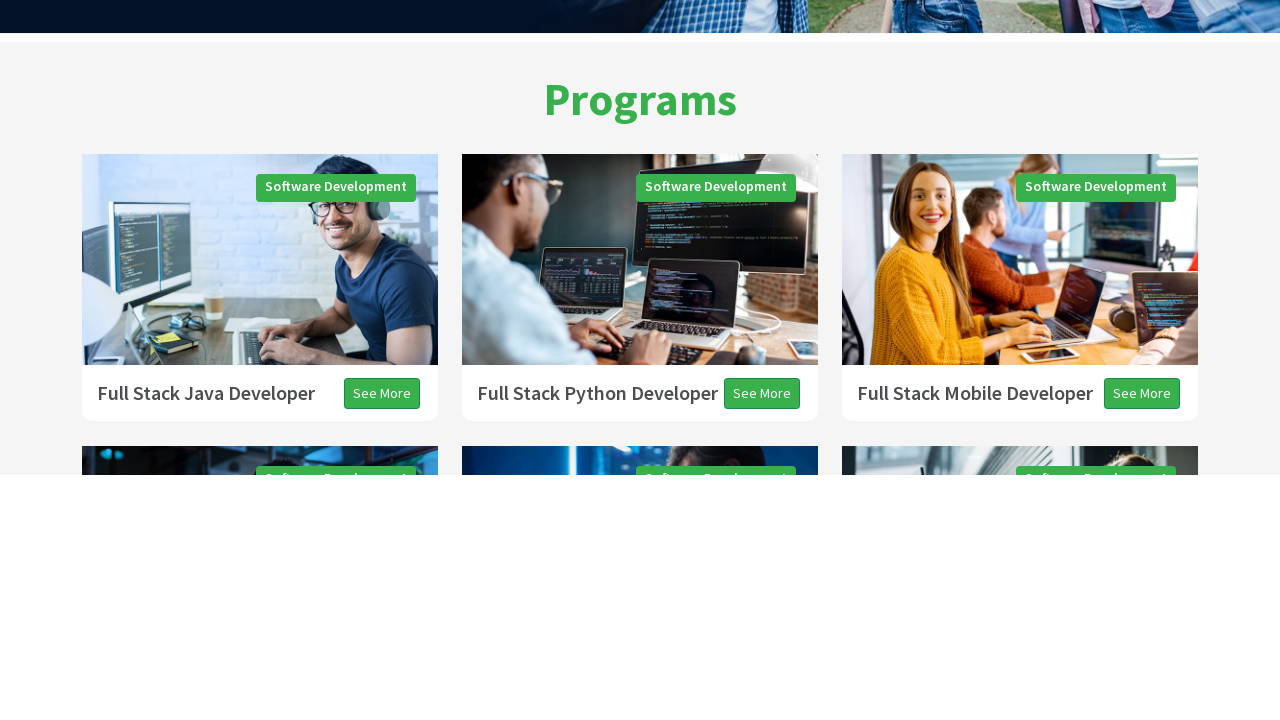

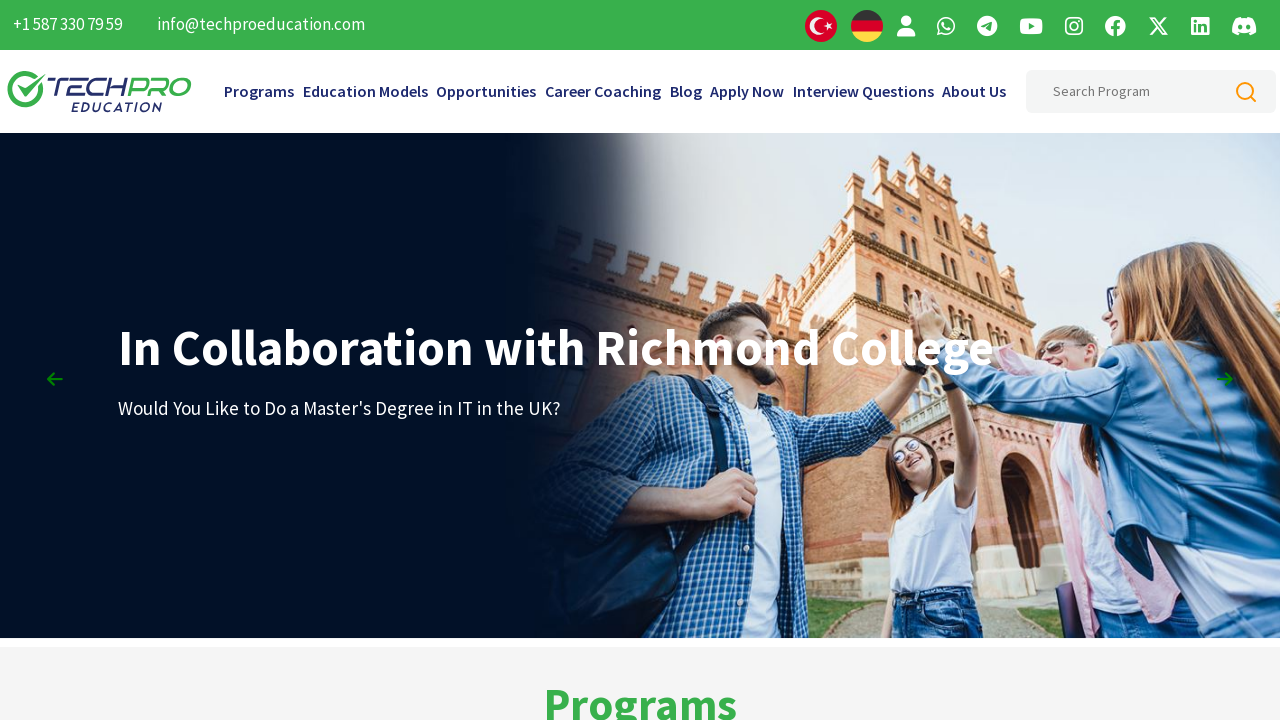